Tests right-click (context click) functionality by performing a context click on a button element and then clicking a "Yes" option from the context menu that appears.

Starting URL: https://demoapps.qspiders.com/ui/button/buttonRight?sublist=1

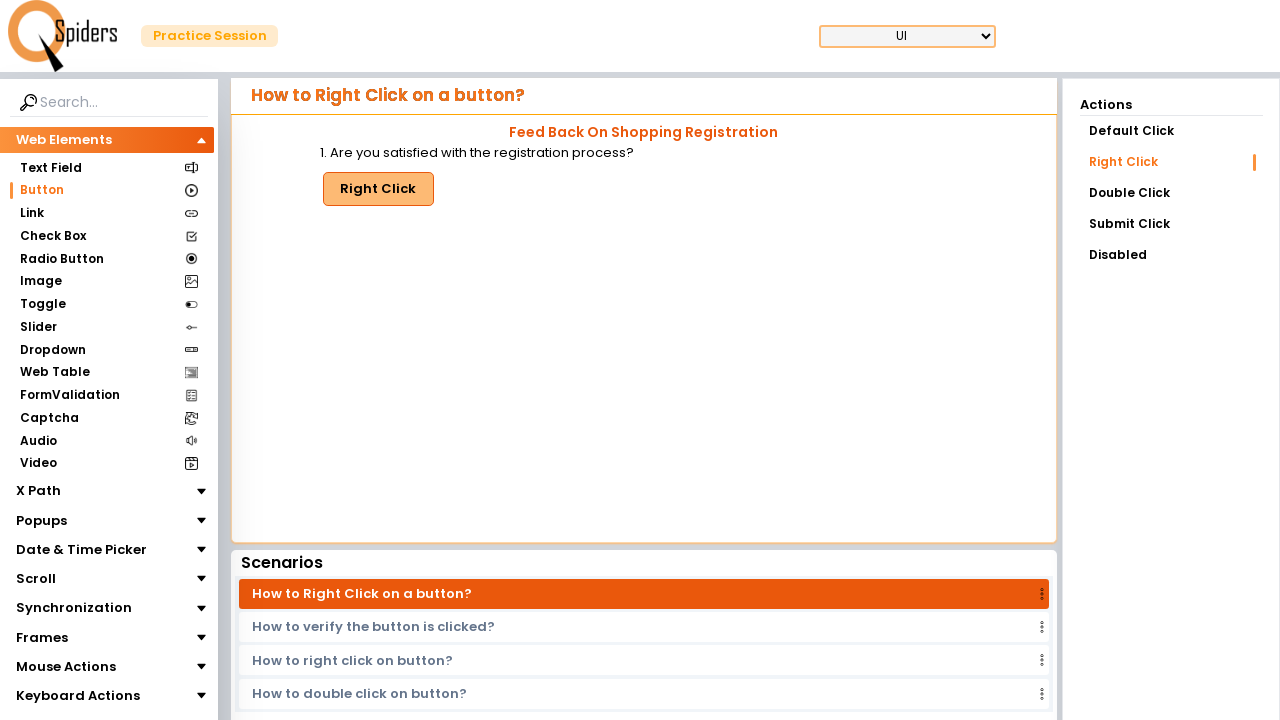

Right-clicked on the 'Right Click' button to open context menu at (378, 189) on xpath=//button[text()='Right Click']
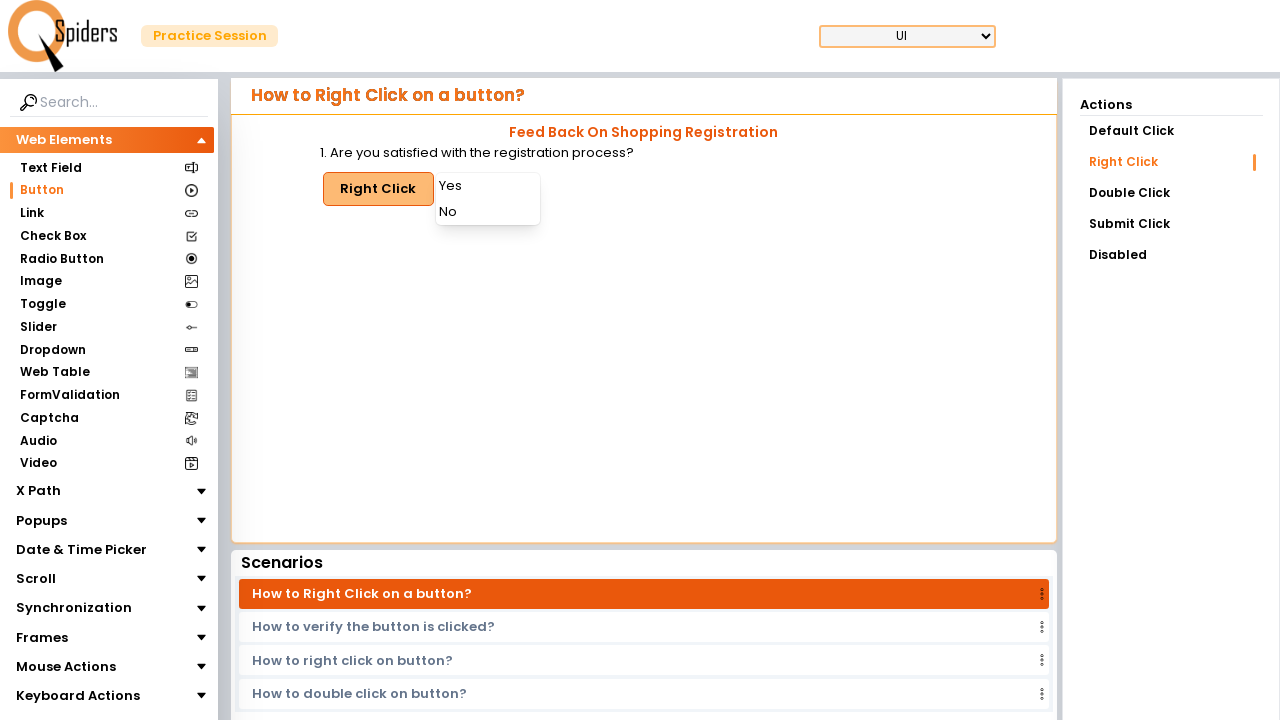

Clicked 'Yes' option from the context menu at (488, 186) on xpath=//div[text()='Yes']
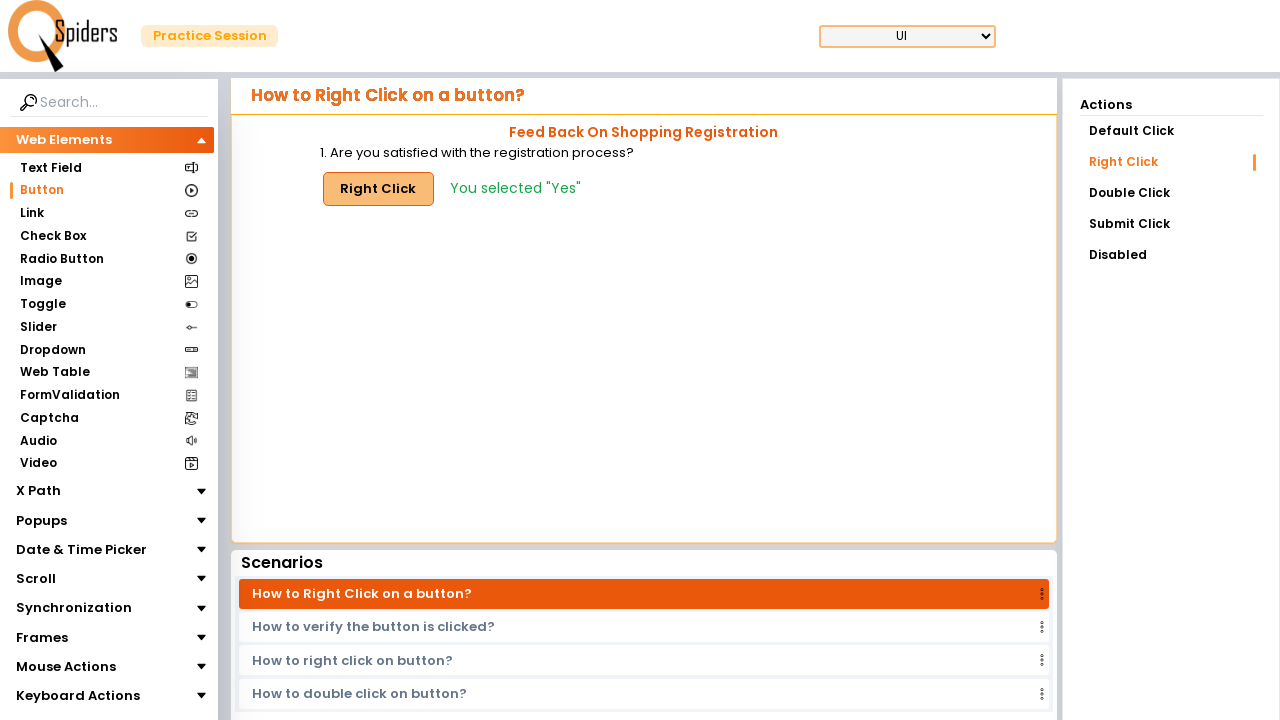

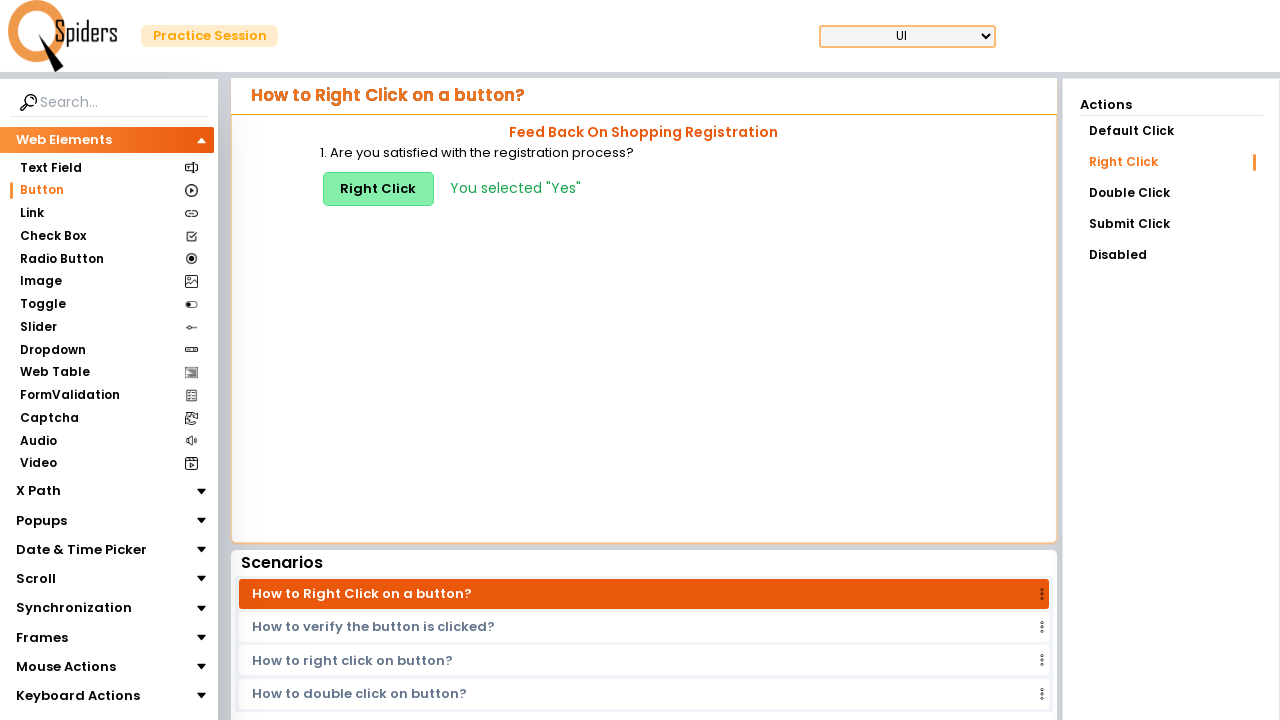